Navigates to a QA practice page containing HTML elements and verifies that a table with employee data is present and can be interacted with by locating specific cells.

Starting URL: https://ultimateqa.com/simple-html-elements-for-automation/

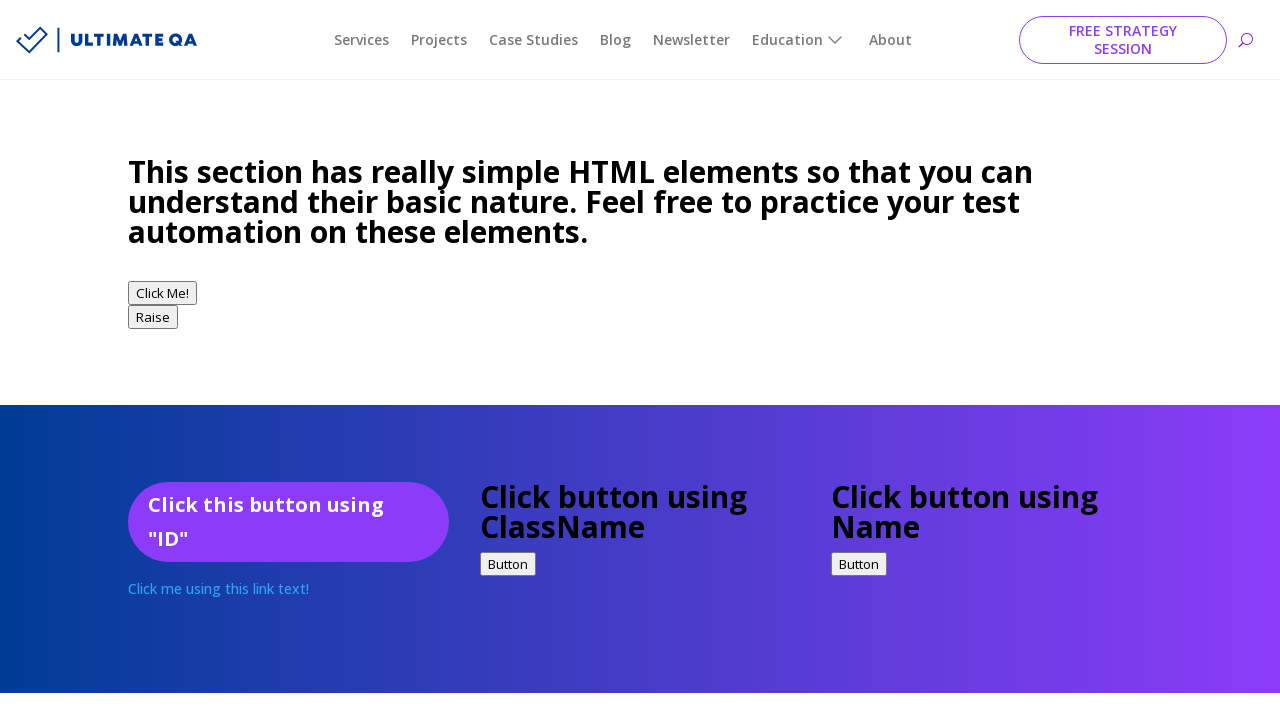

Navigated to QA practice page with HTML elements
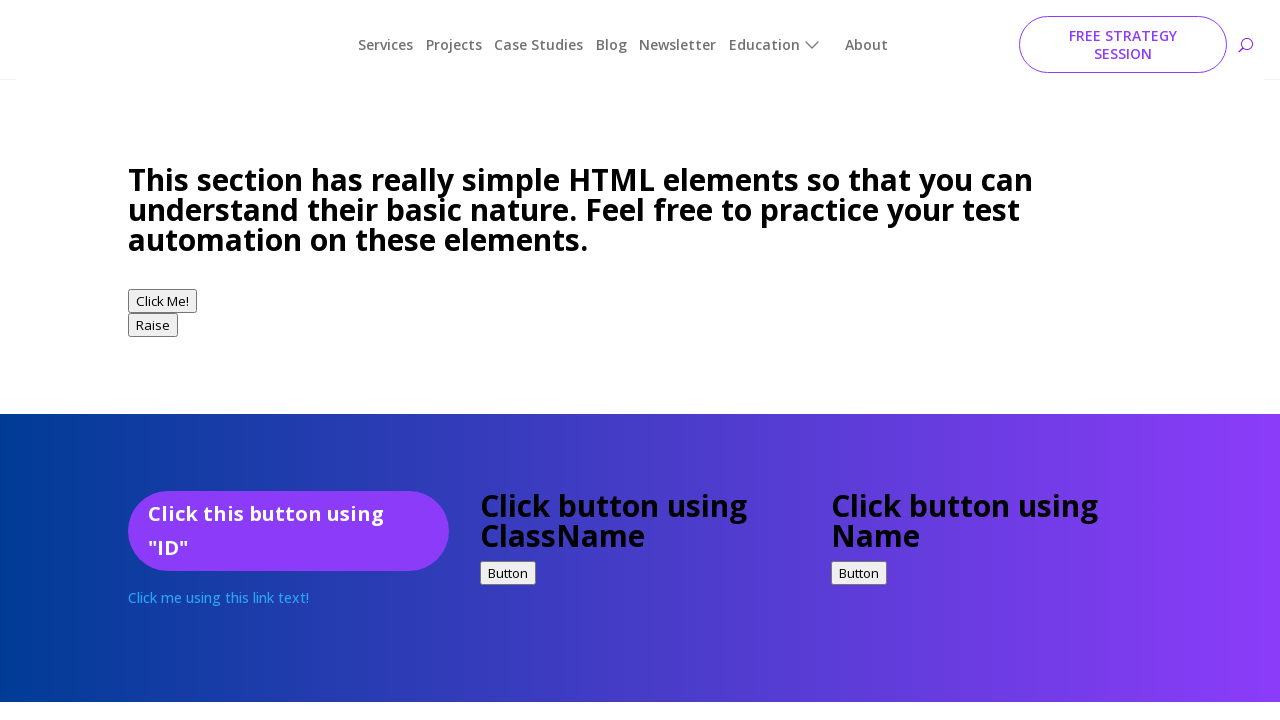

Table element became visible on the page
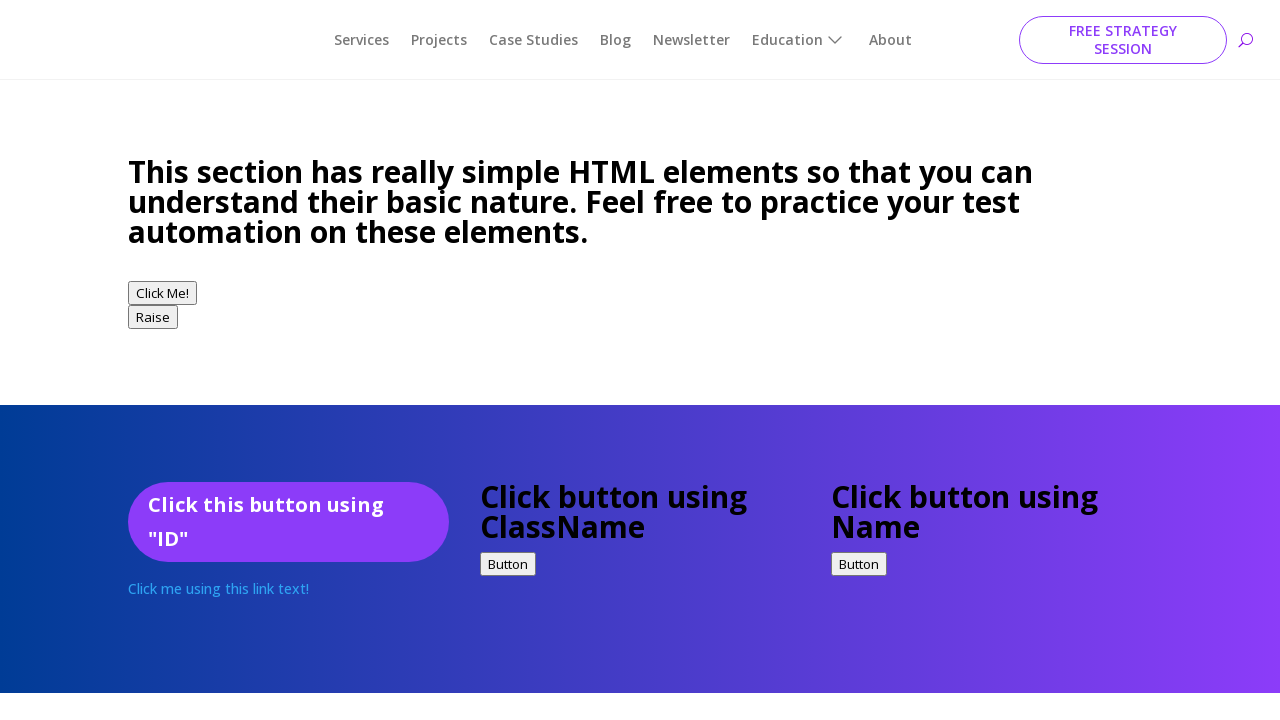

Table cell with employee data became visible
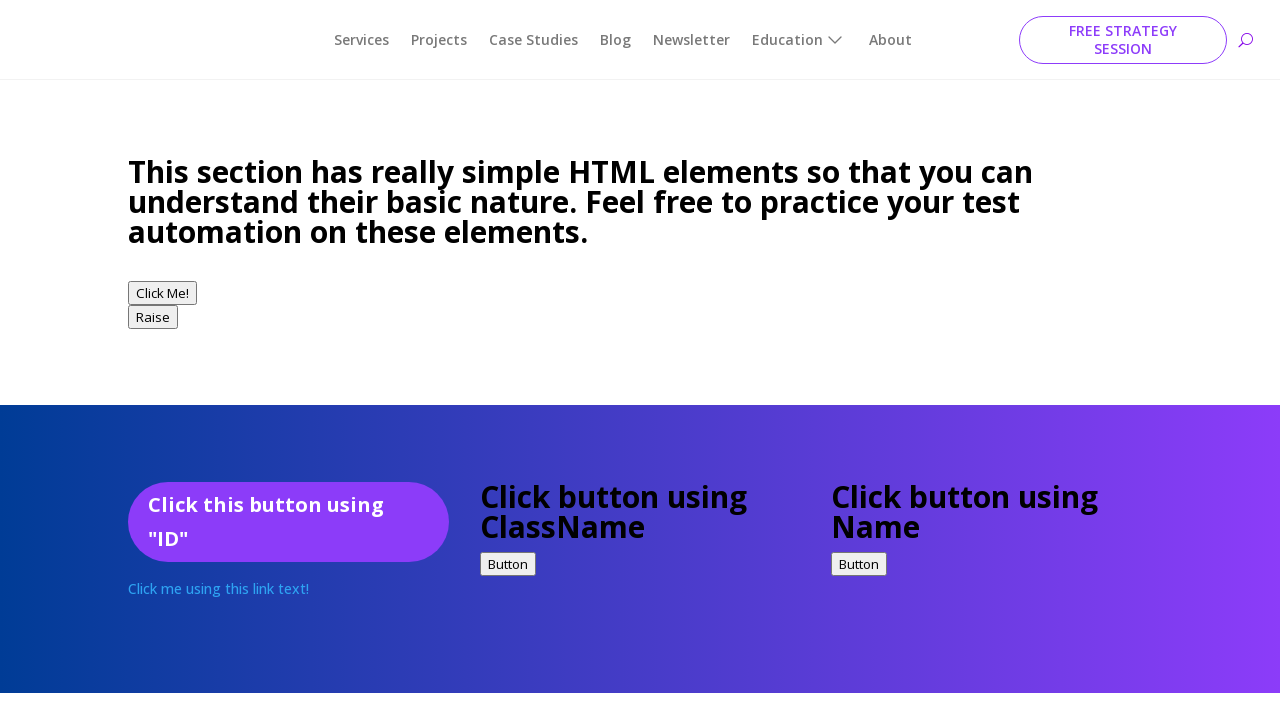

First table row element is ready for interaction
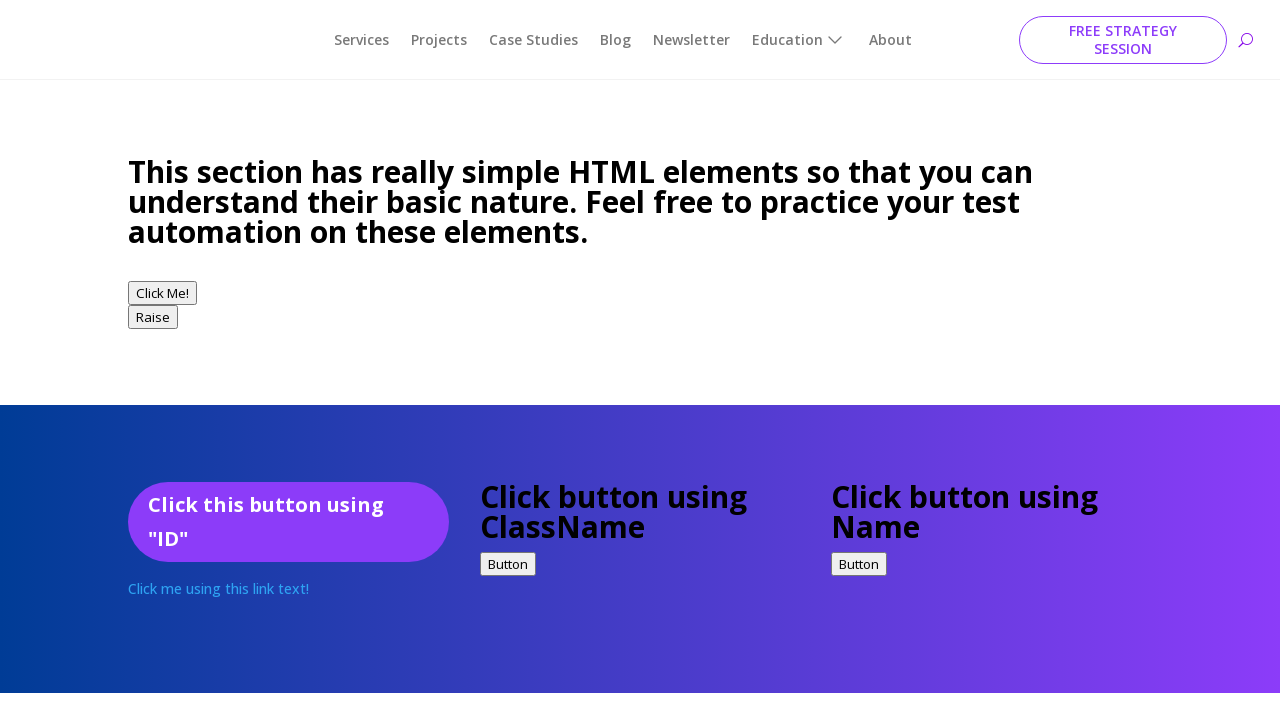

Verified that table with employee data is present on the page
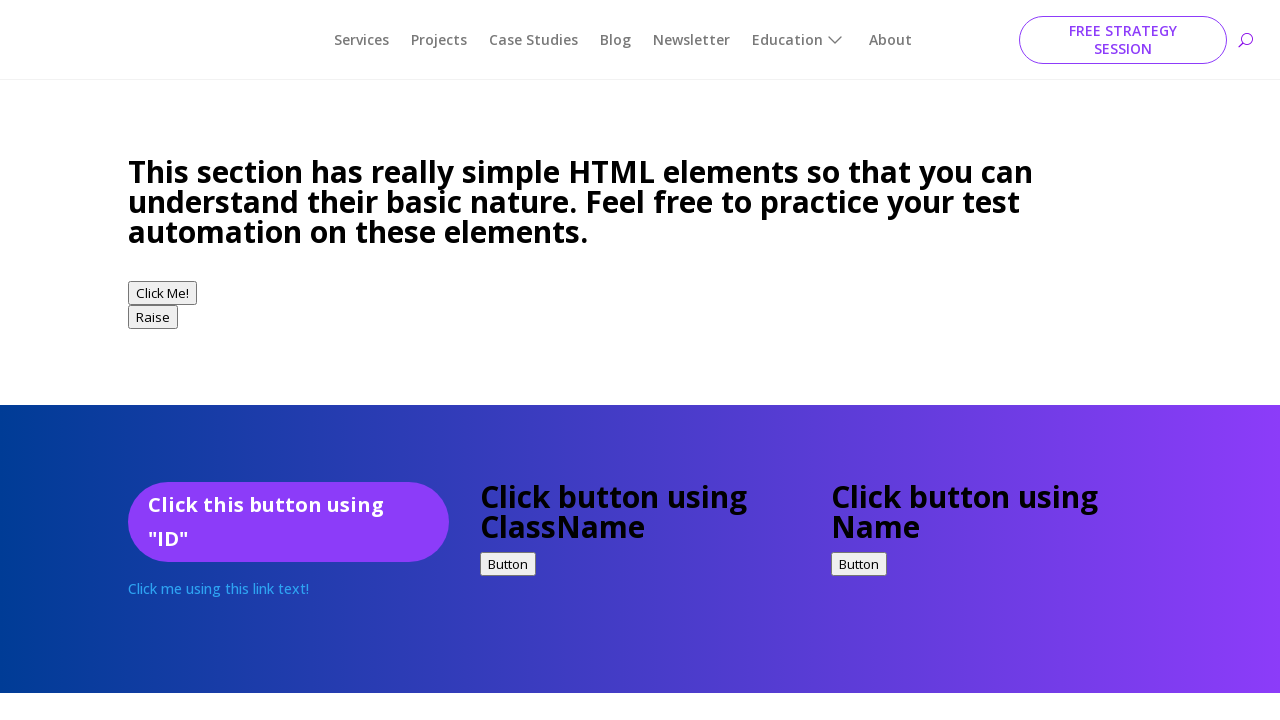

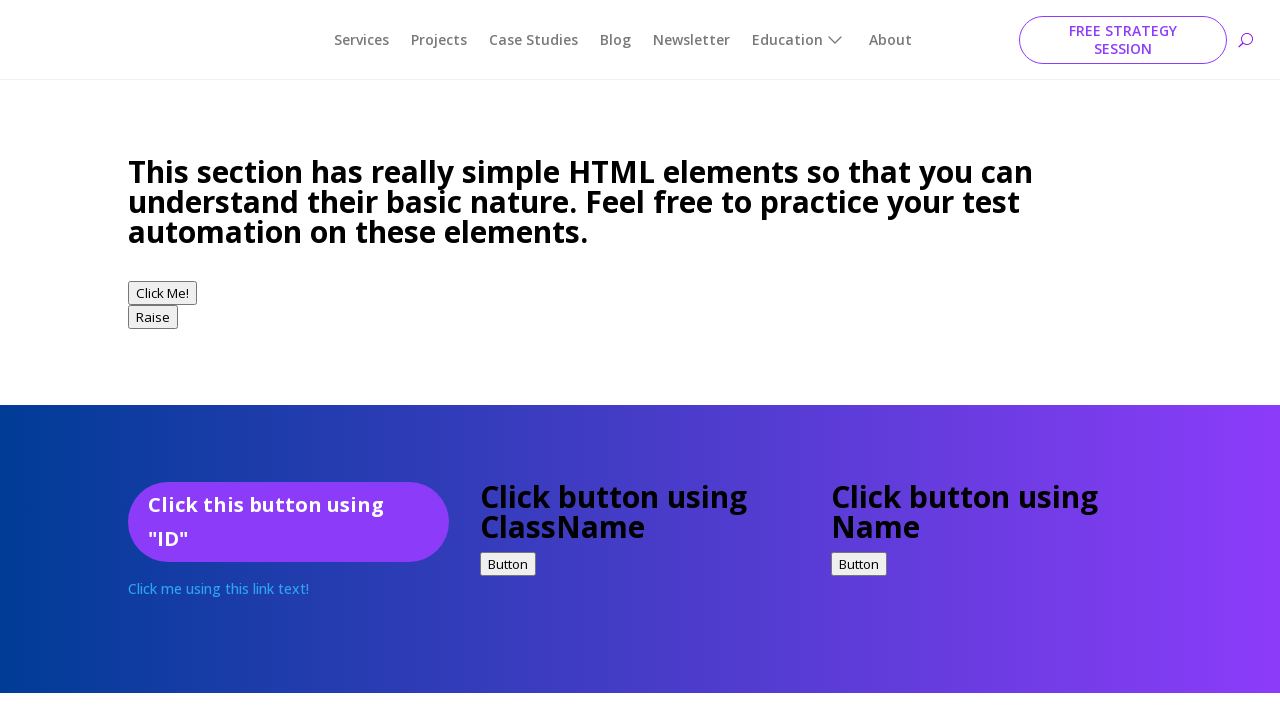